Simple test that launches a browser and navigates to the SQA Manual website

Starting URL: https://www.sqamanual.com

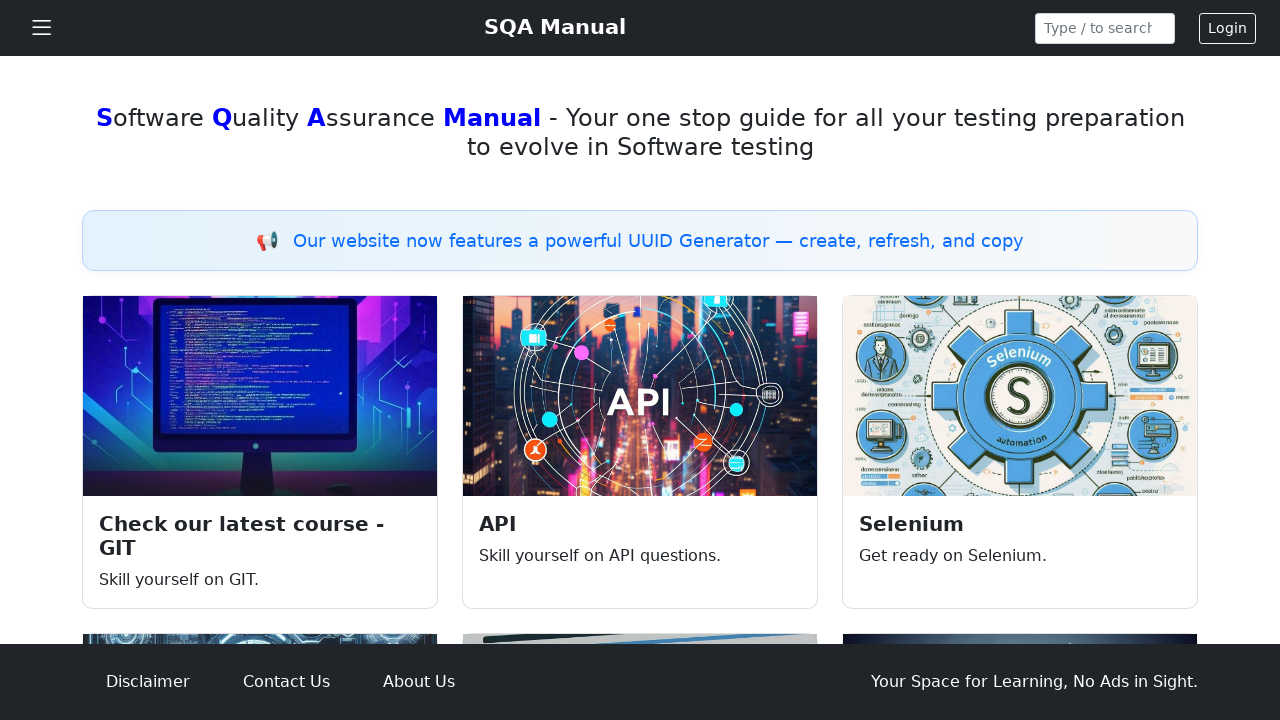

Waited for DOM content to load on SQA Manual website
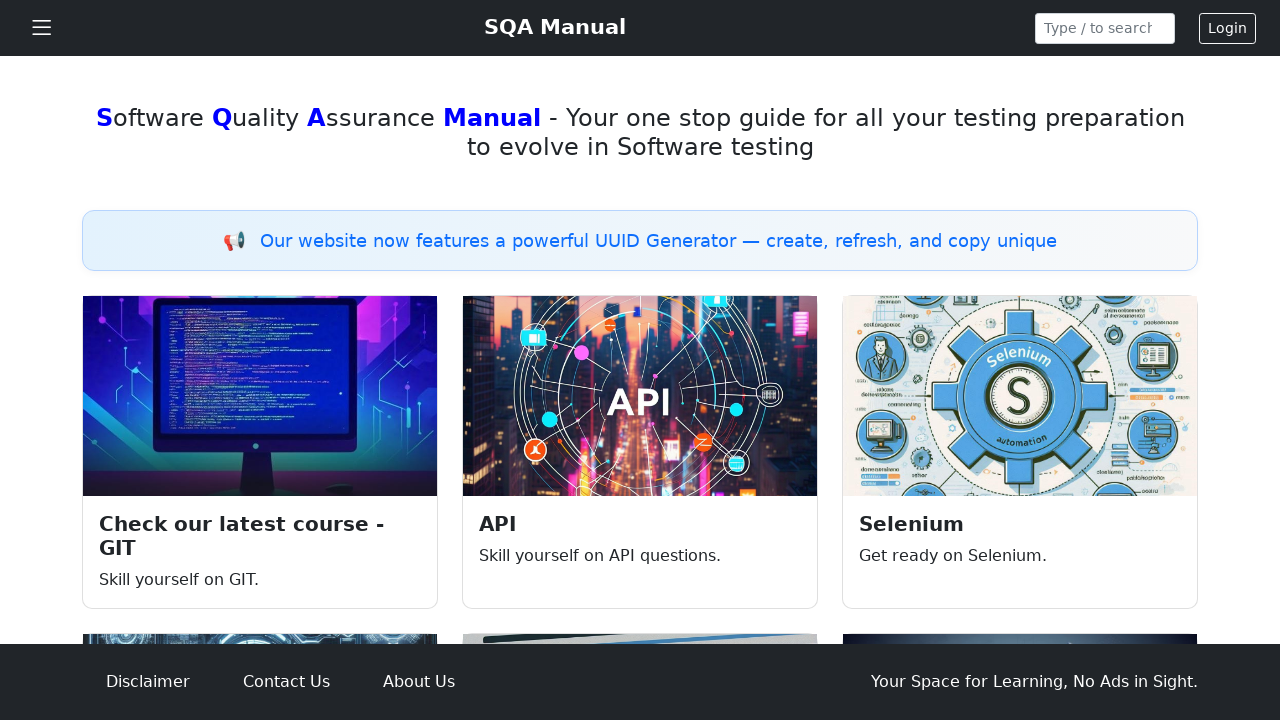

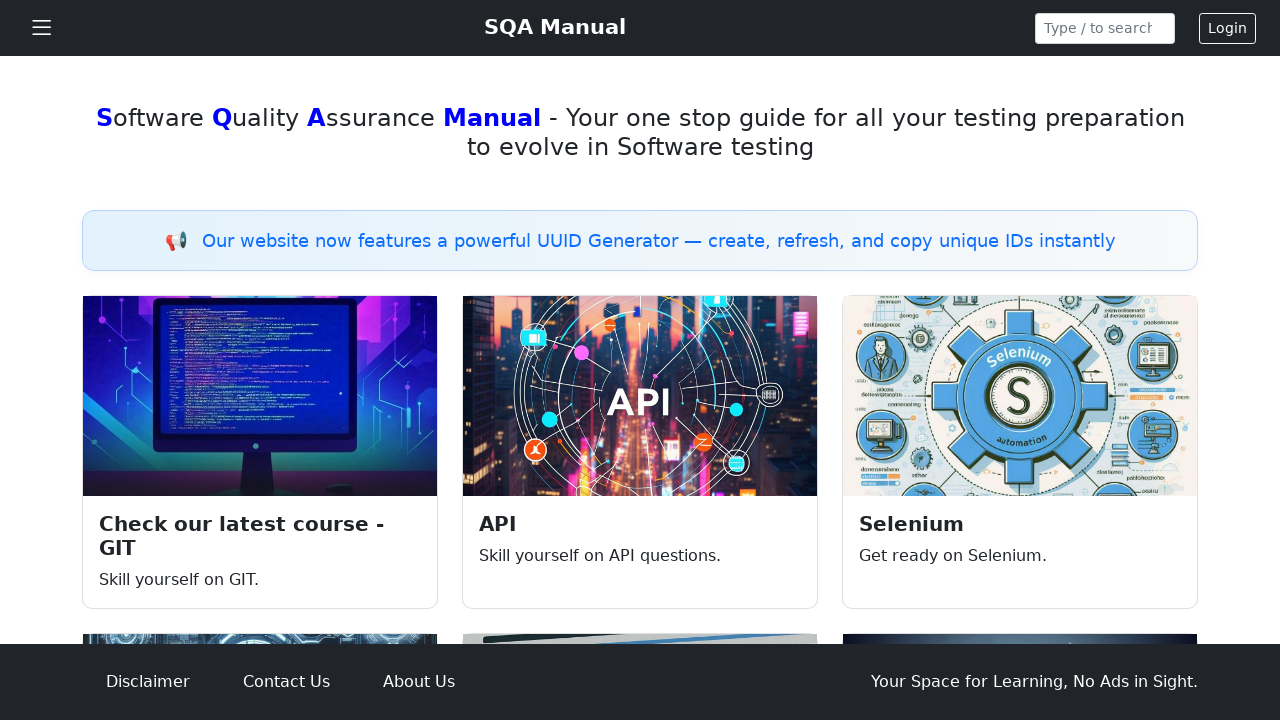